Tests drag and drop functionality on jQuery UI demo page by dragging an element and dropping it onto a target area

Starting URL: http://jqueryui.com/droppable/

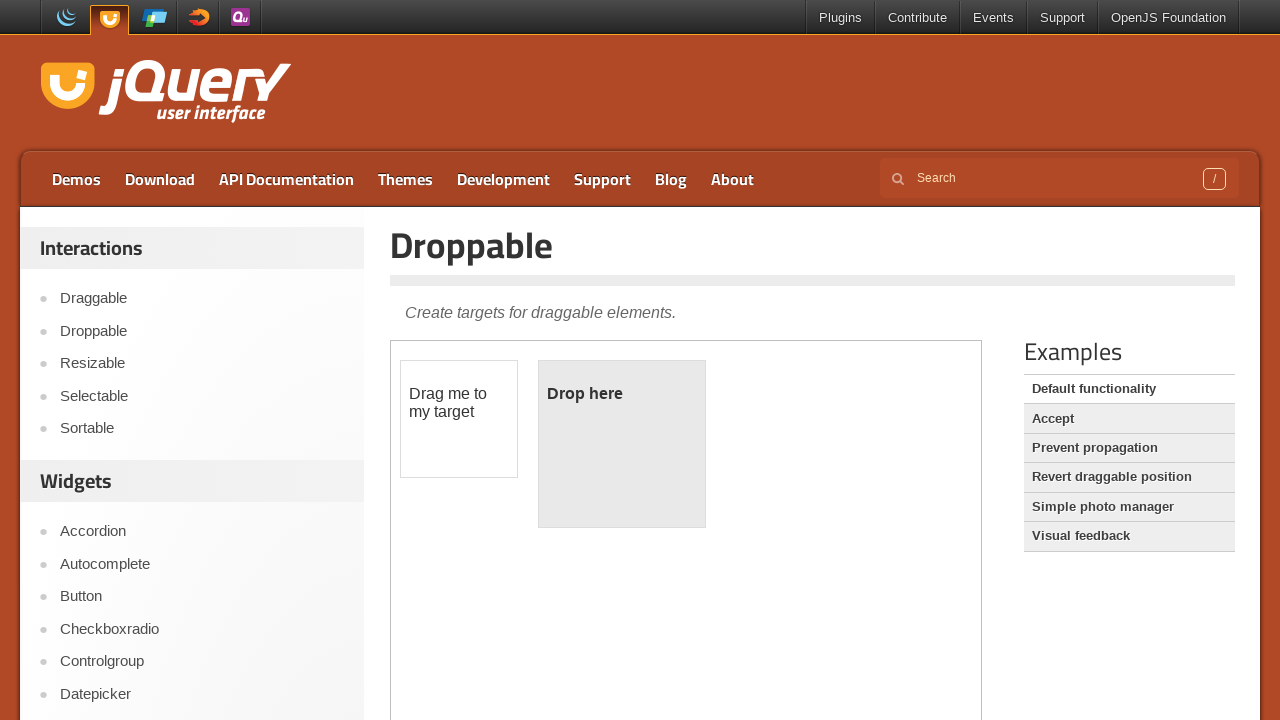

Located the iframe containing the drag and drop demo
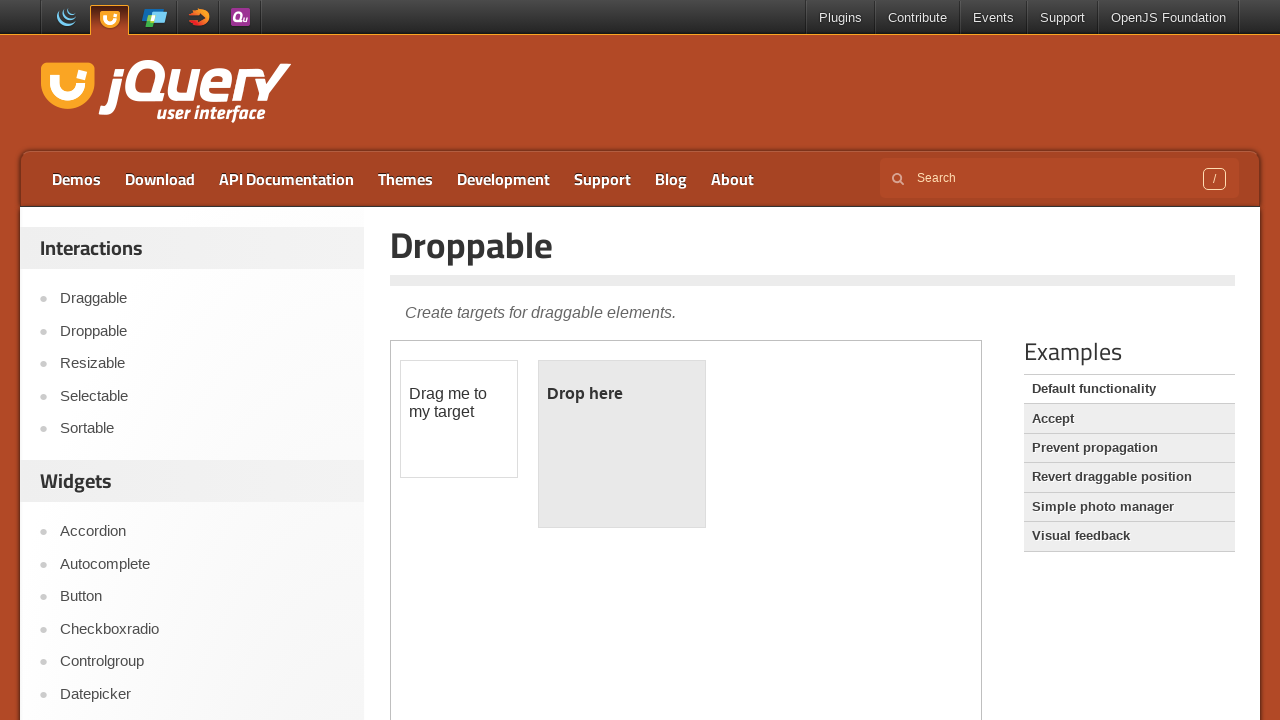

Located the draggable element
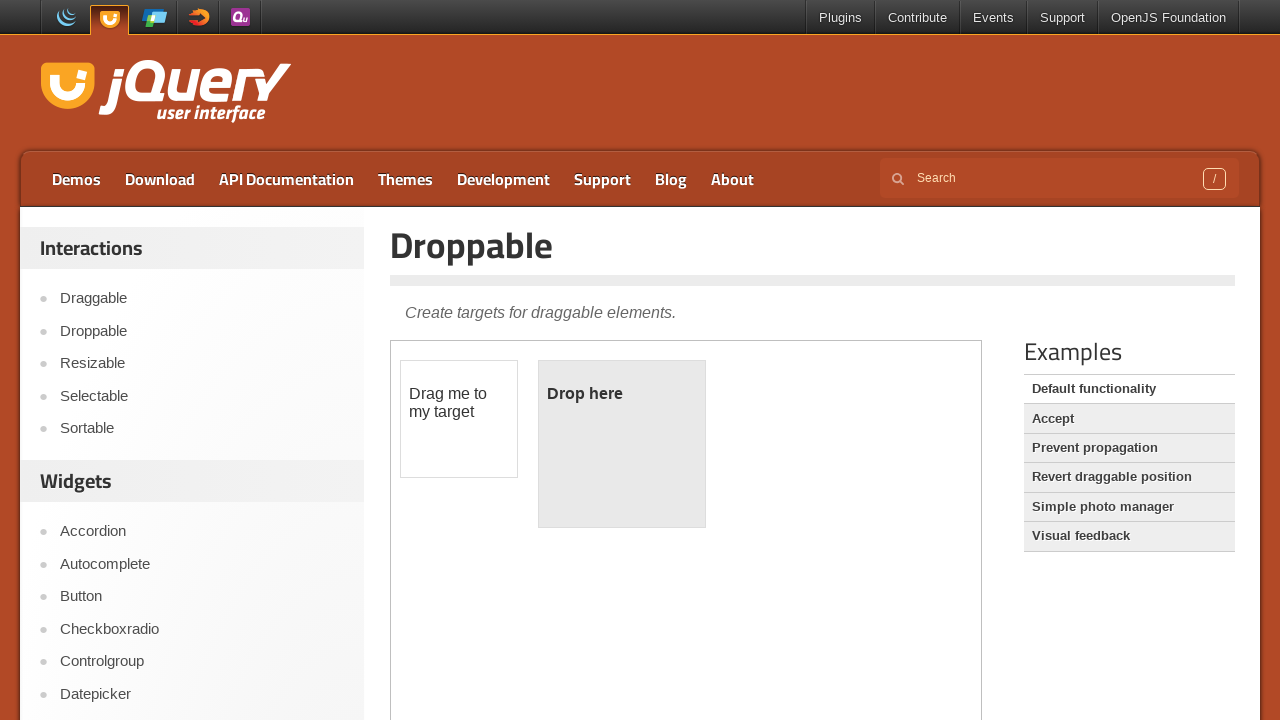

Located the droppable target element
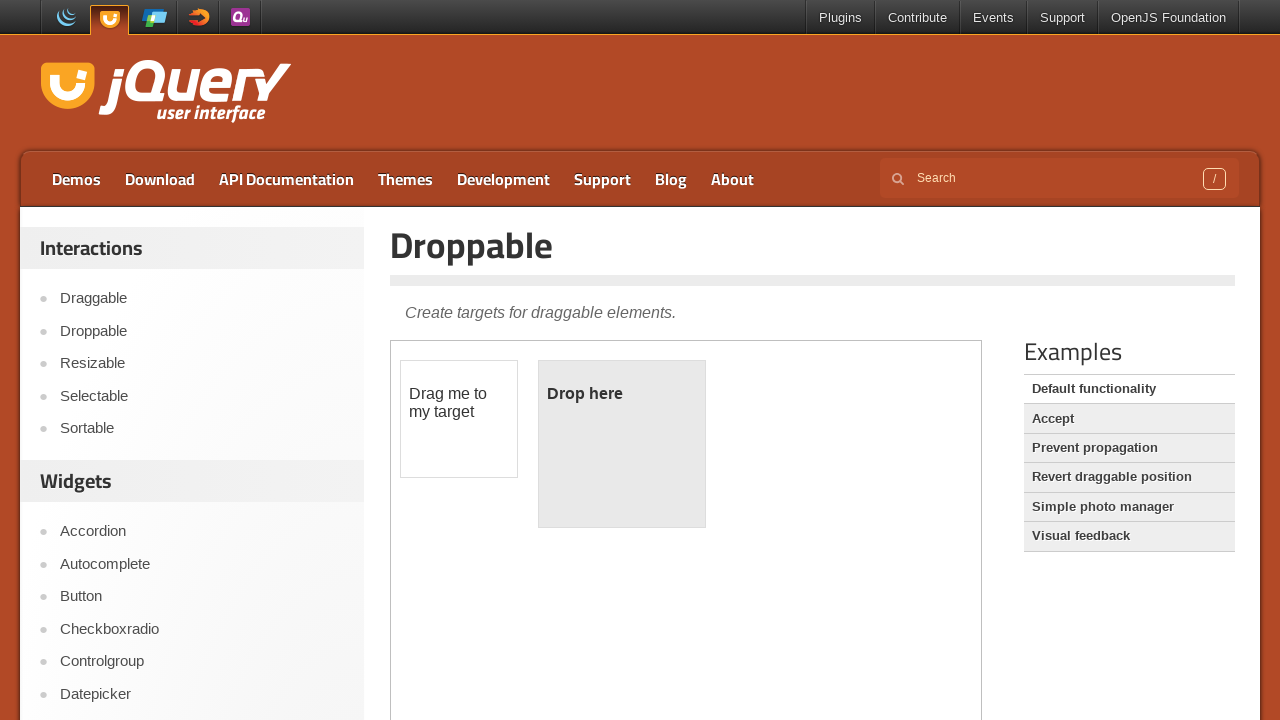

Dragged the draggable element onto the droppable target area at (622, 444)
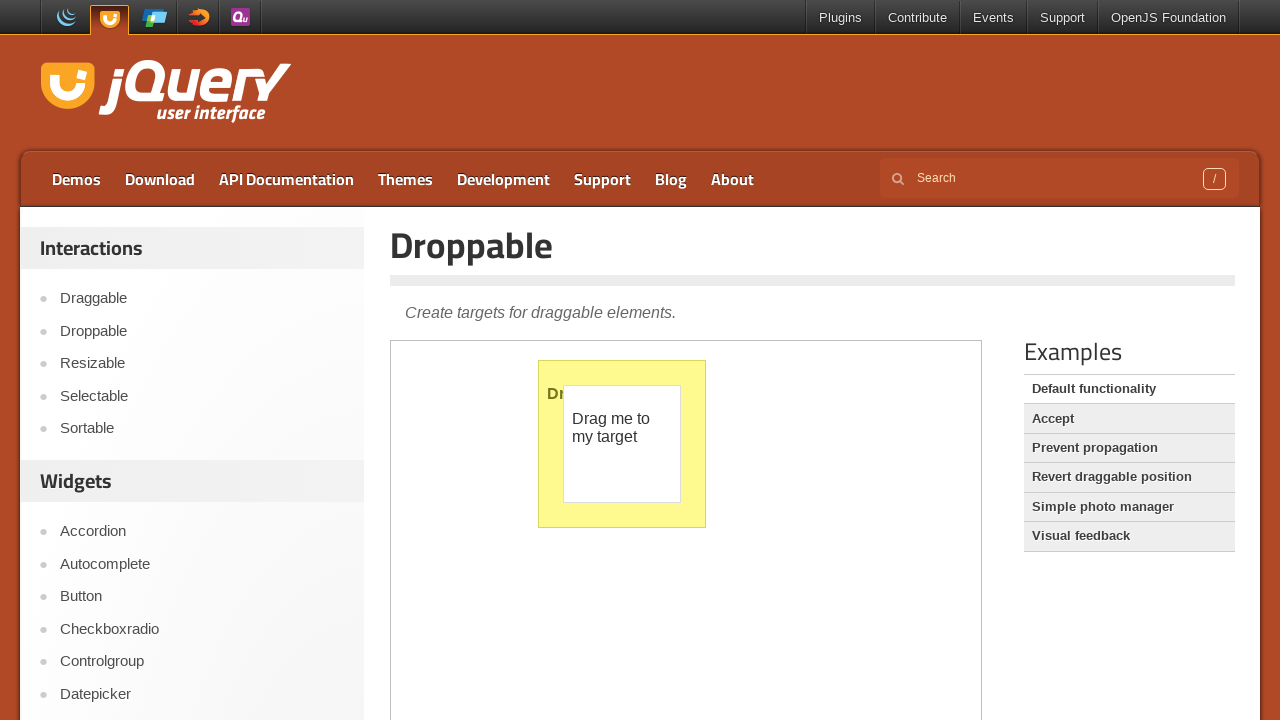

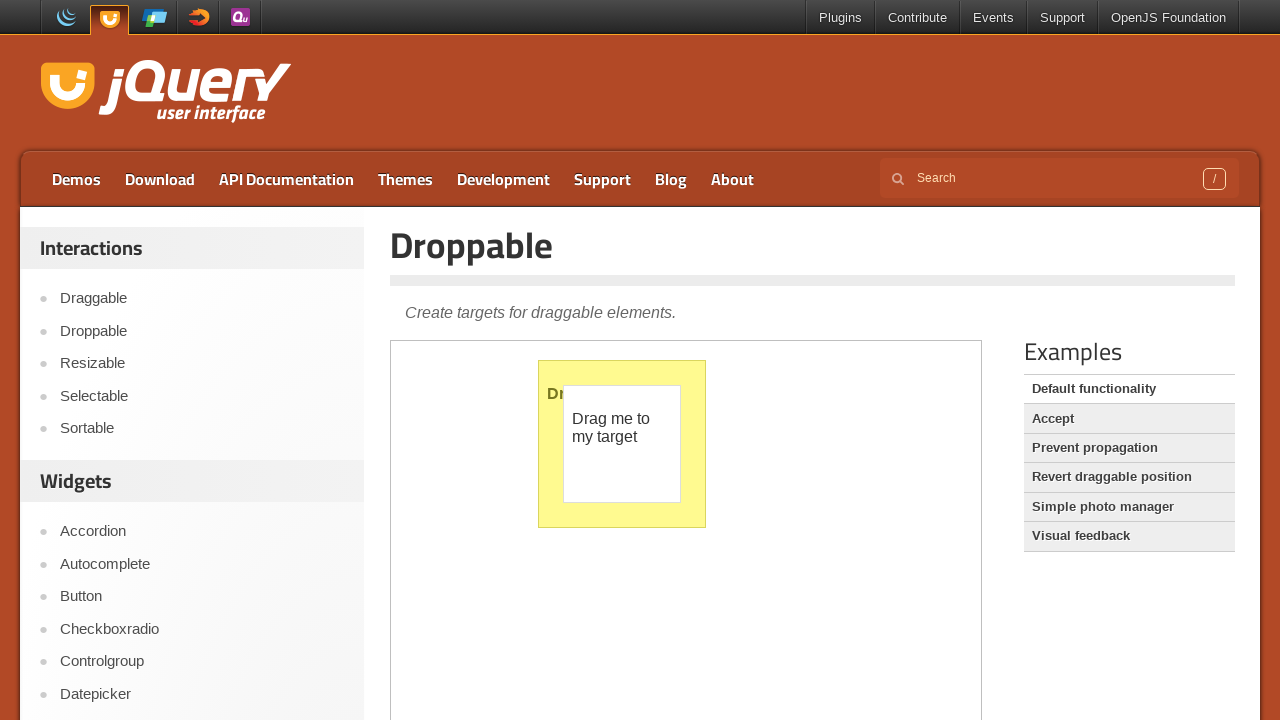